Tests successful user registration by filling out the registration form with valid data and verifying account creation

Starting URL: https://www.sharelane.com/cgi-bin/main.py

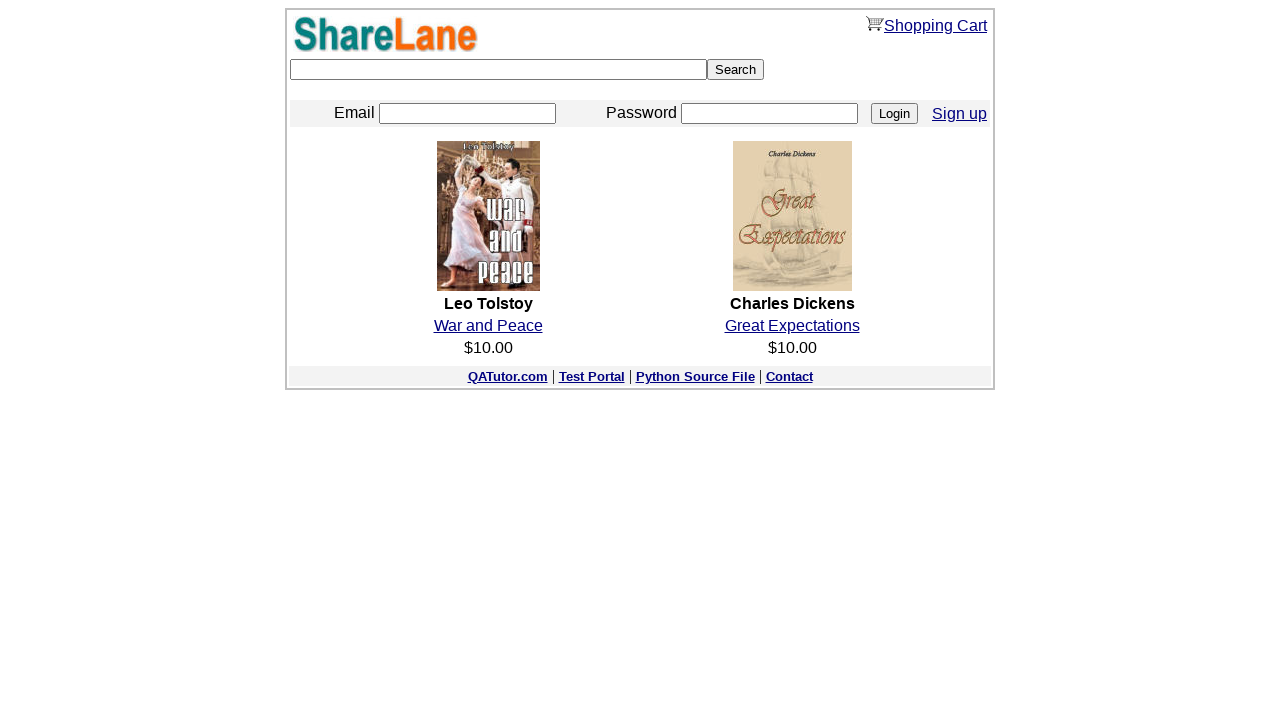

Clicked Sign Up link to navigate to registration page at (960, 113) on a[href='./register.py']
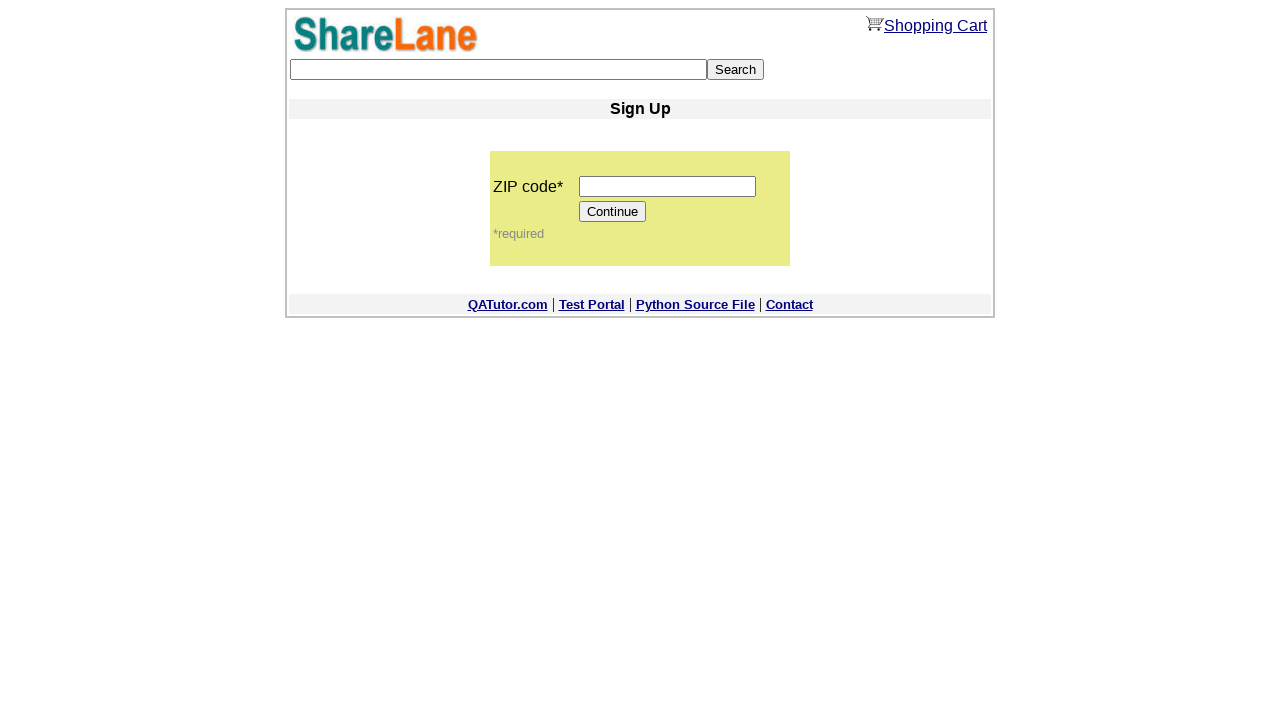

Filled ZIP code field with '12345' on input[name='zip_code']
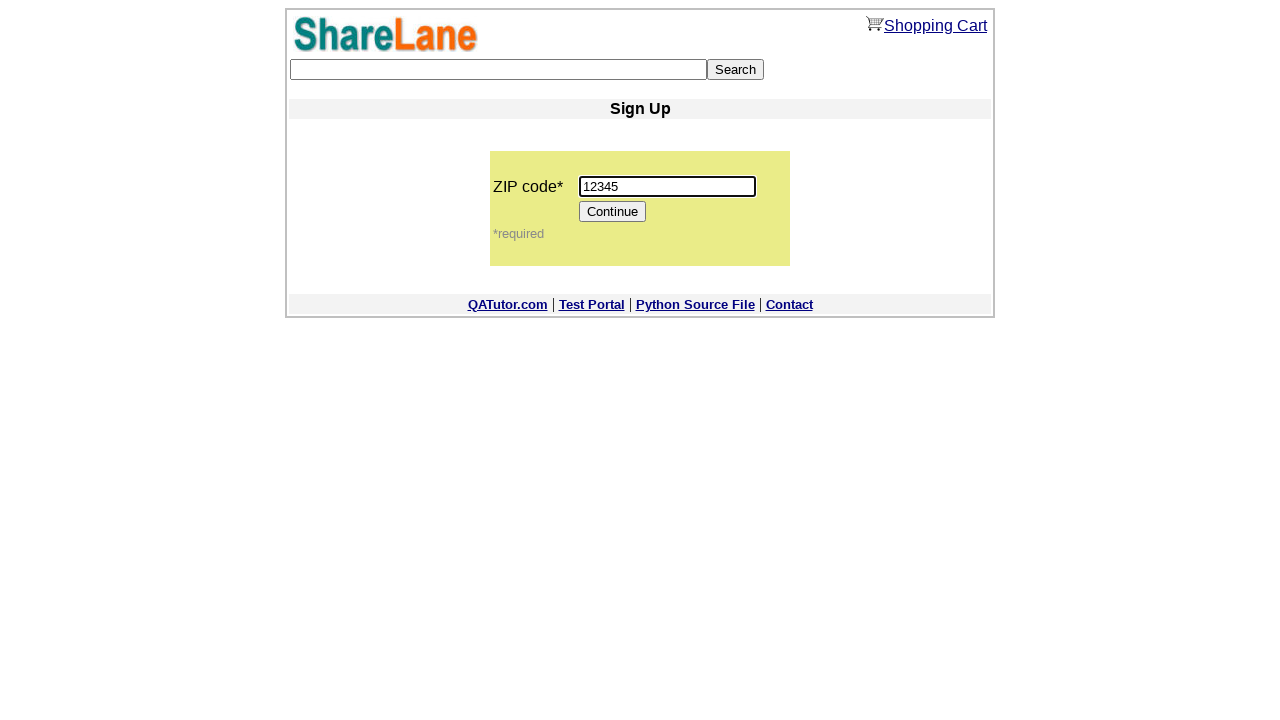

Clicked Continue button to proceed to registration form at (613, 212) on input[value='Continue']
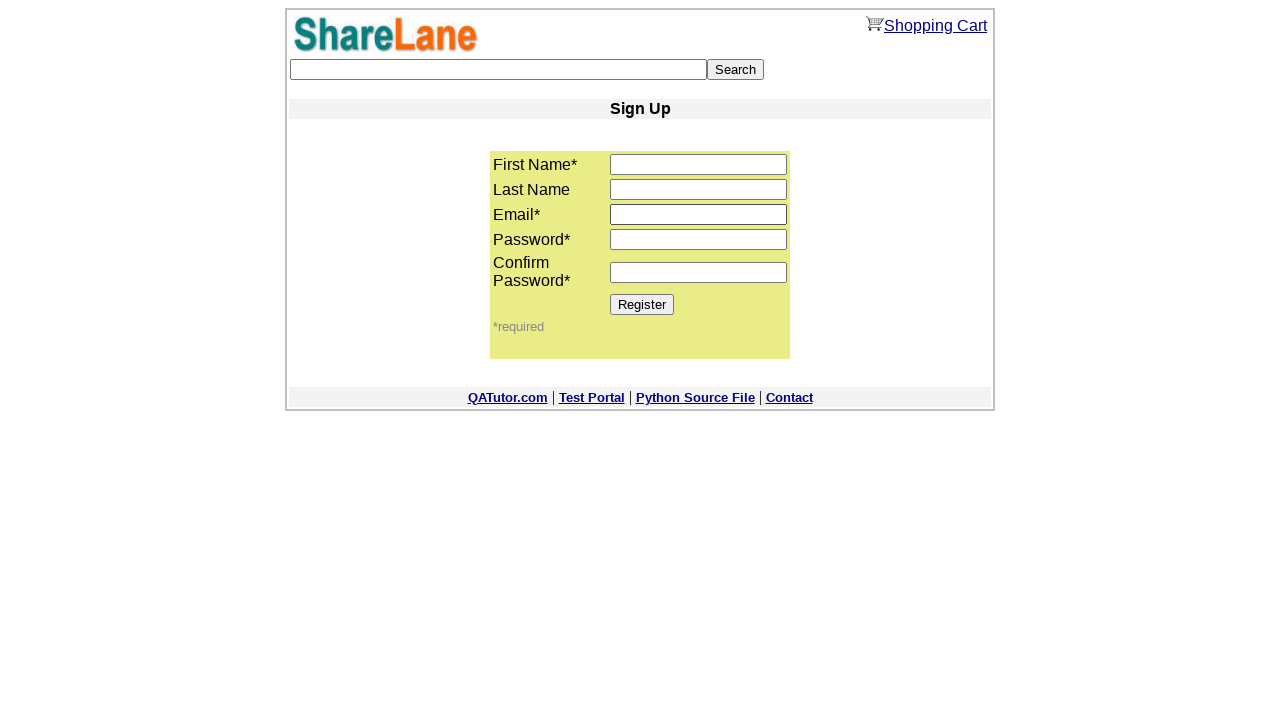

Filled first name field with 'Vika' on input[name='first_name']
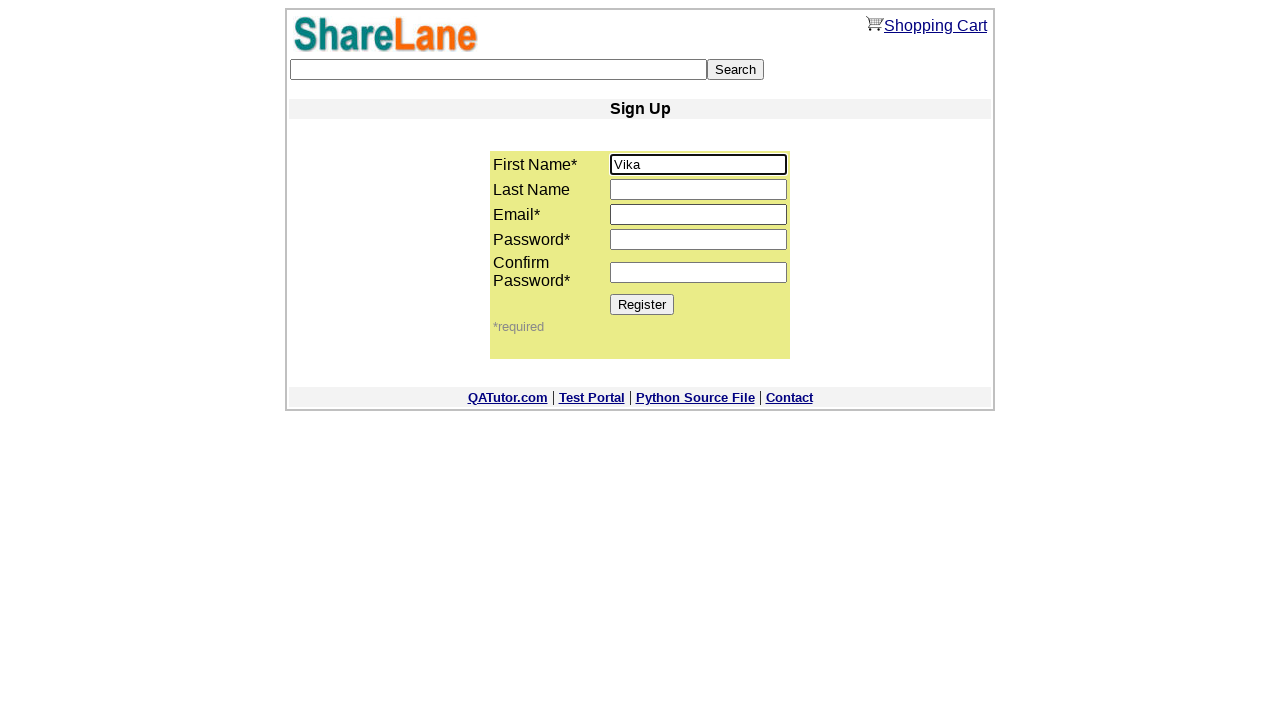

Filled last name field with 'Zlobich' on input[name='last_name']
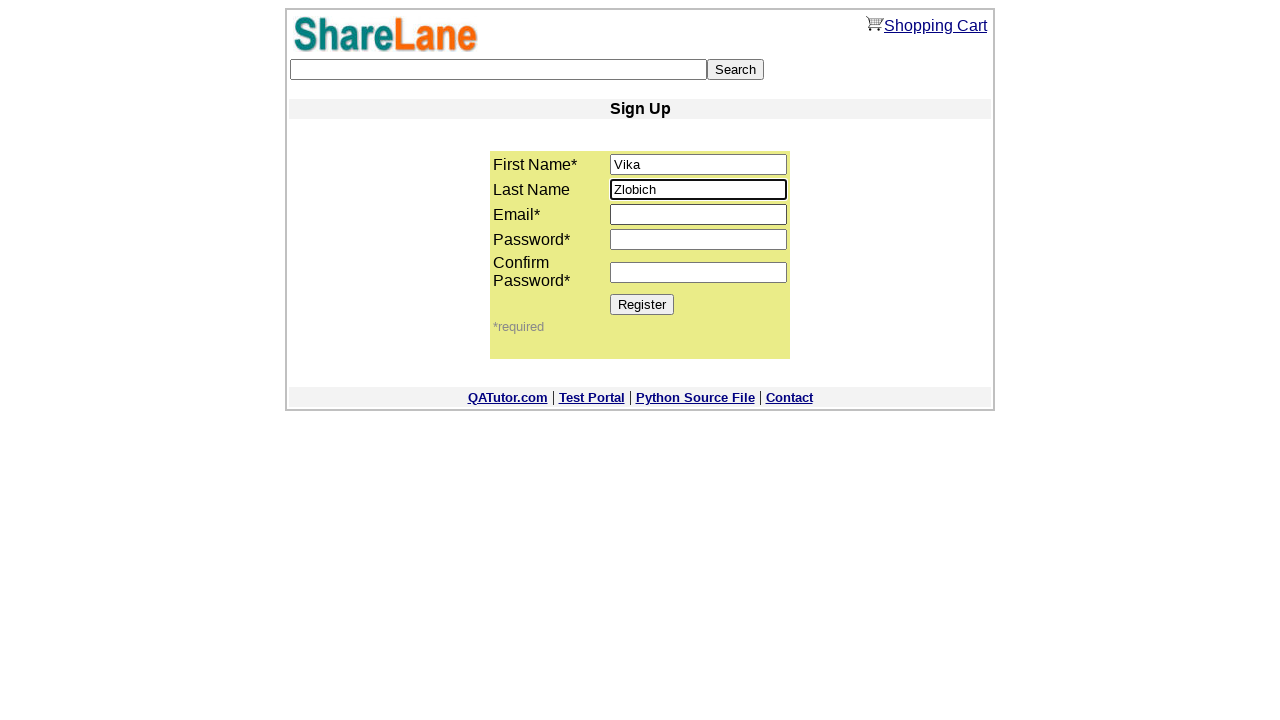

Filled email field with 'testuser347@example.com' on input[name='email']
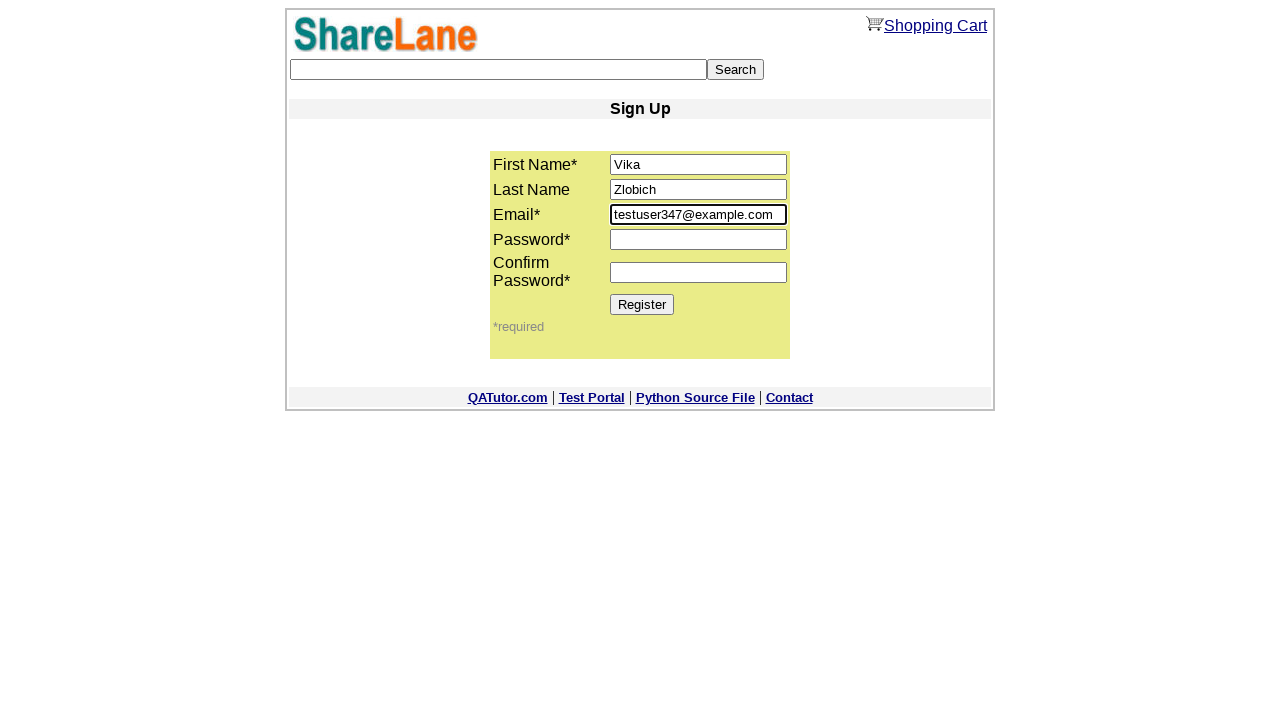

Filled password field with 'dbrf123' on input[name='password1']
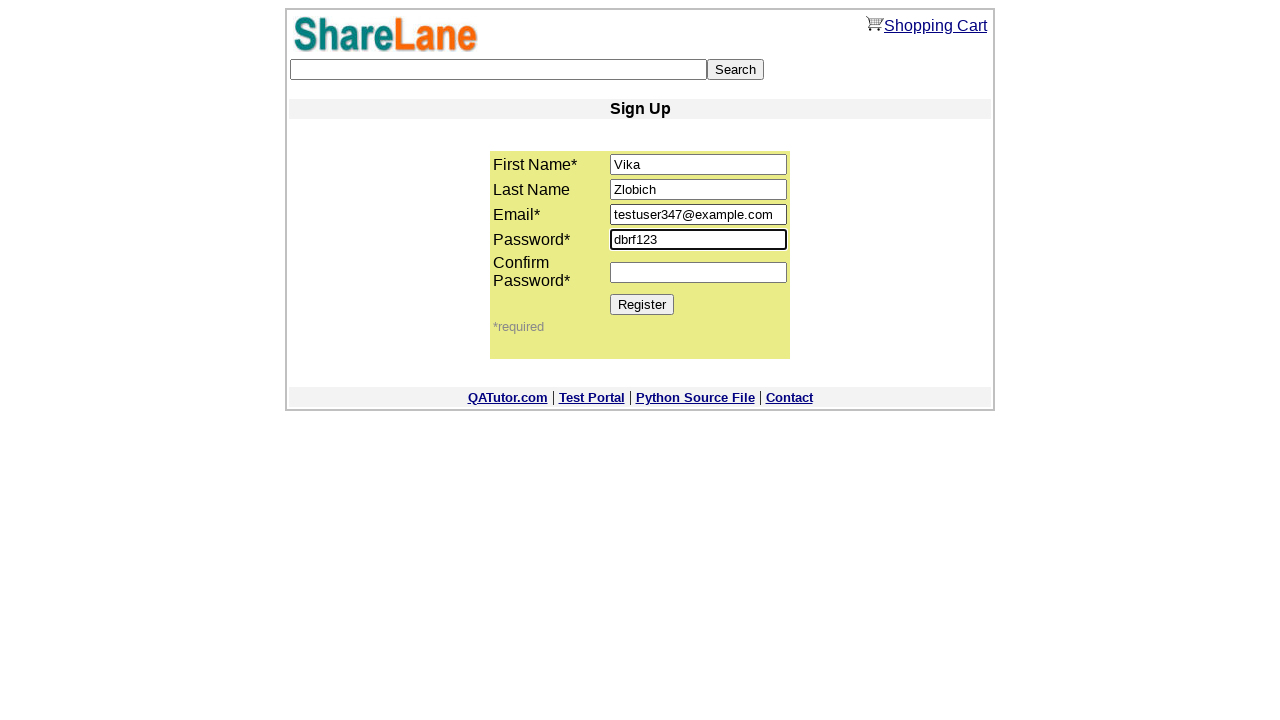

Filled password confirmation field with 'dbrf123' on input[name='password2']
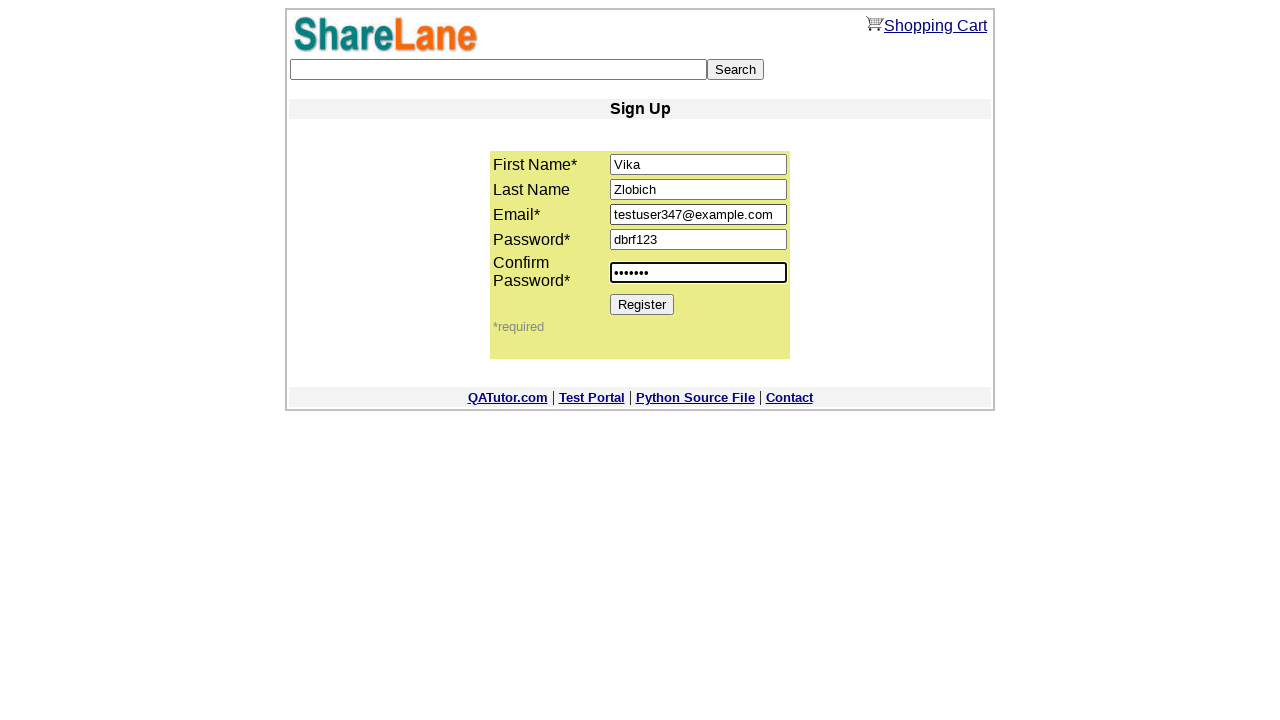

Clicked Register button to submit registration form at (642, 304) on input[value='Register']
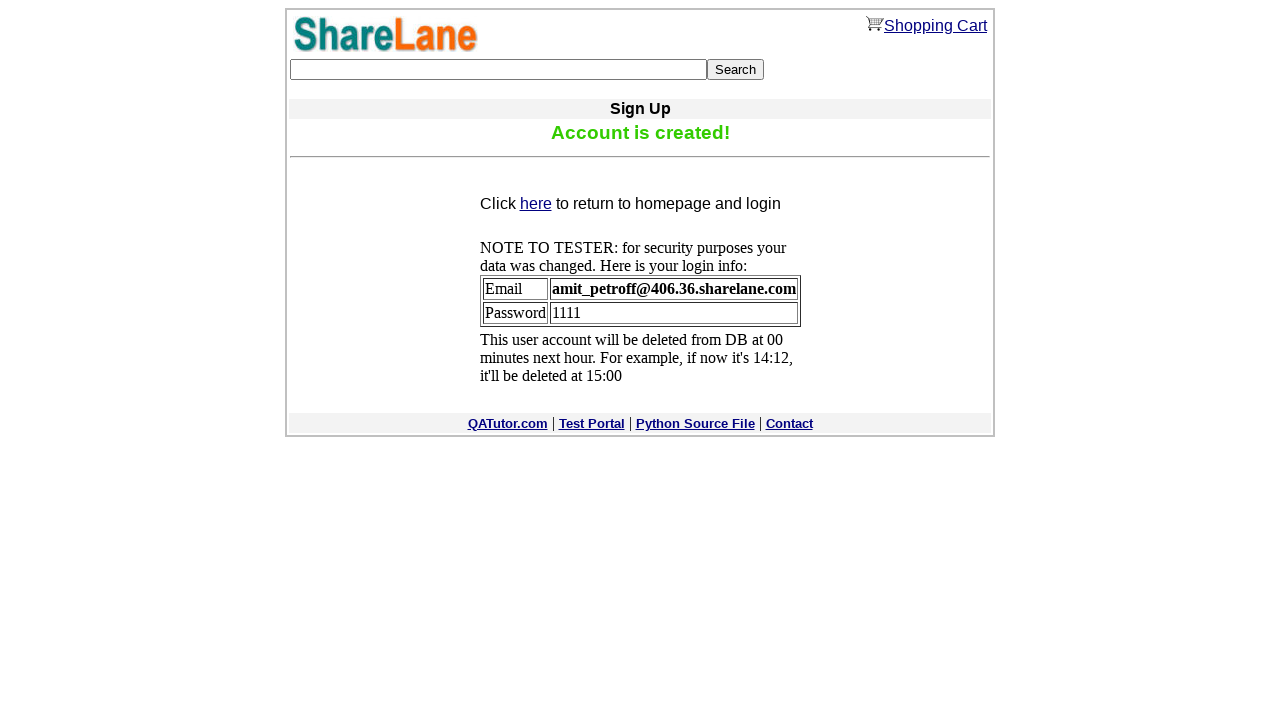

Account successfully created and confirmation message appeared
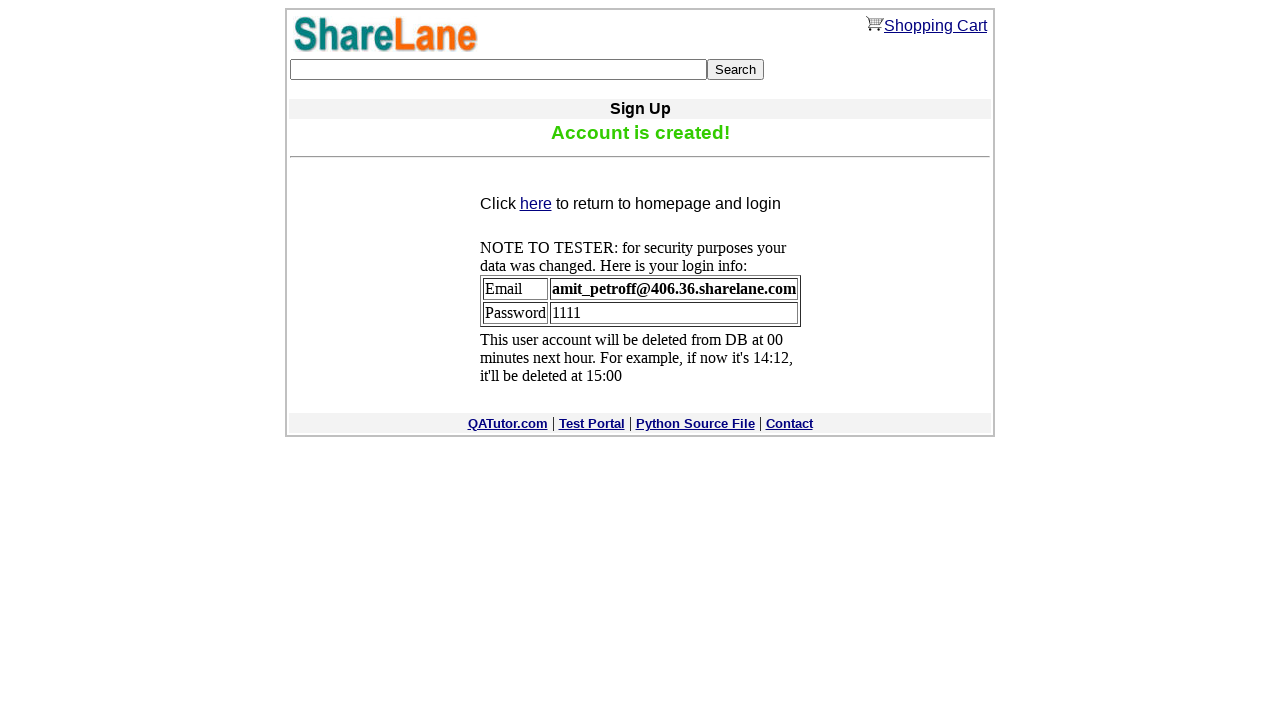

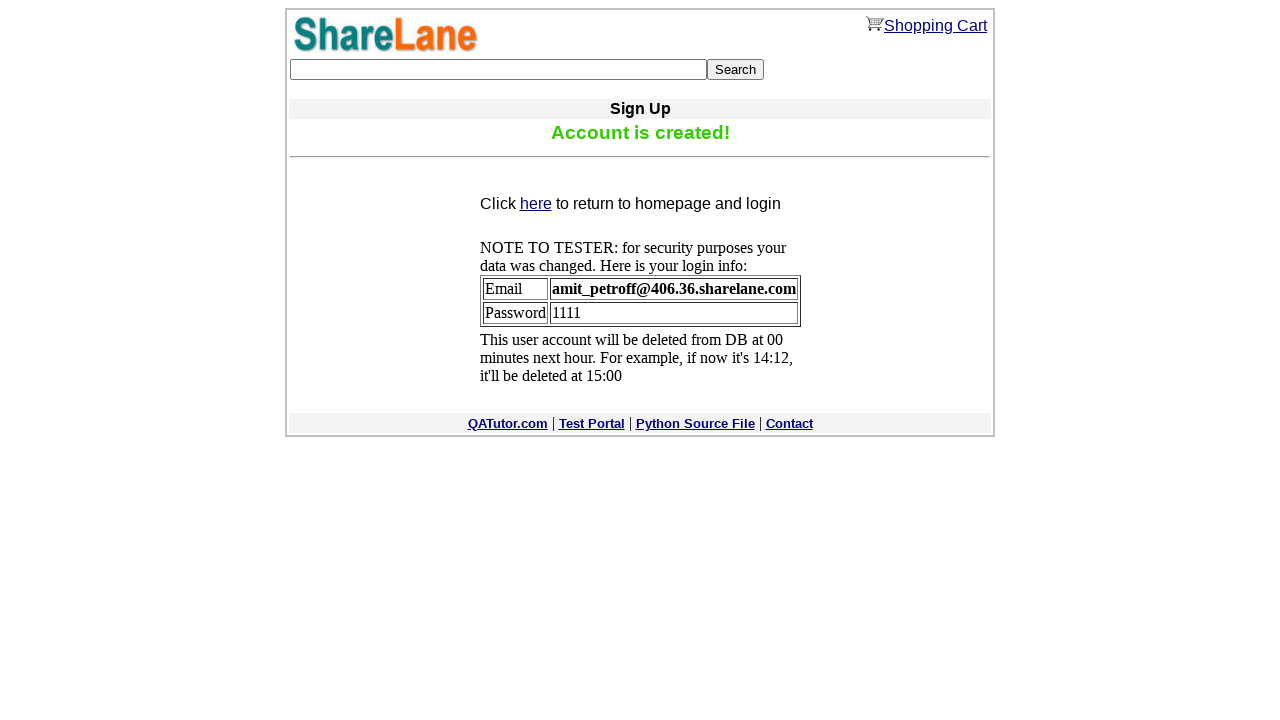